Tests navigation flow by clicking Search Languages menu, then clicking Start menu to return to homepage

Starting URL: https://www.99-bottles-of-beer.net/

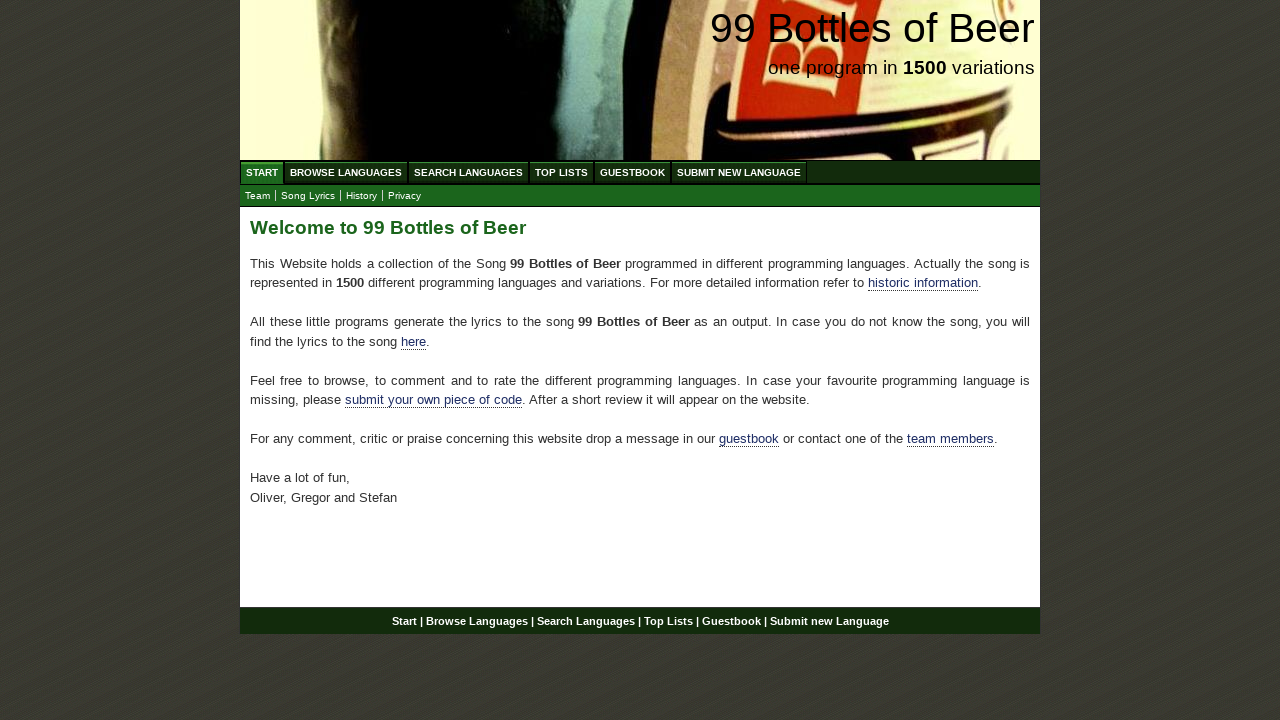

Clicked Search Languages menu at (468, 172) on xpath=//ul[@id='menu']/li/a[@href='/search.html']
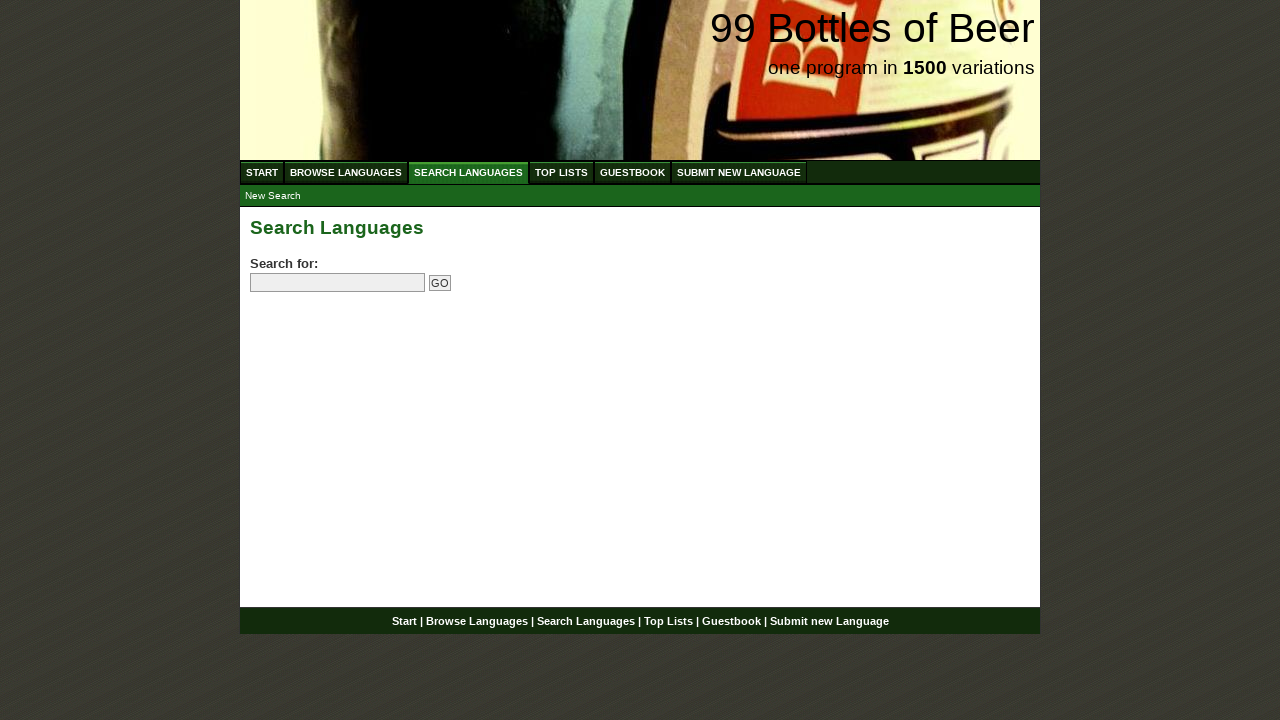

Clicked Start menu to return to homepage at (262, 172) on xpath=//ul[@id='menu']/li/a[@href='/']
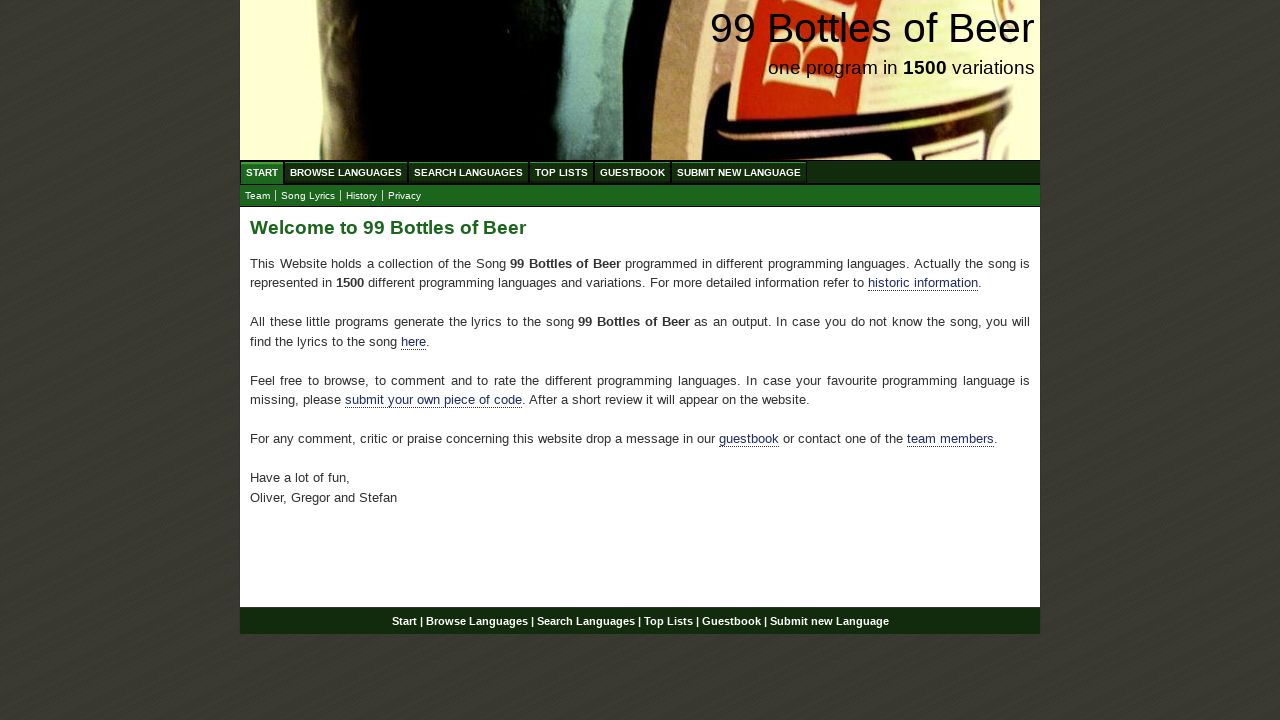

Homepage loaded successfully
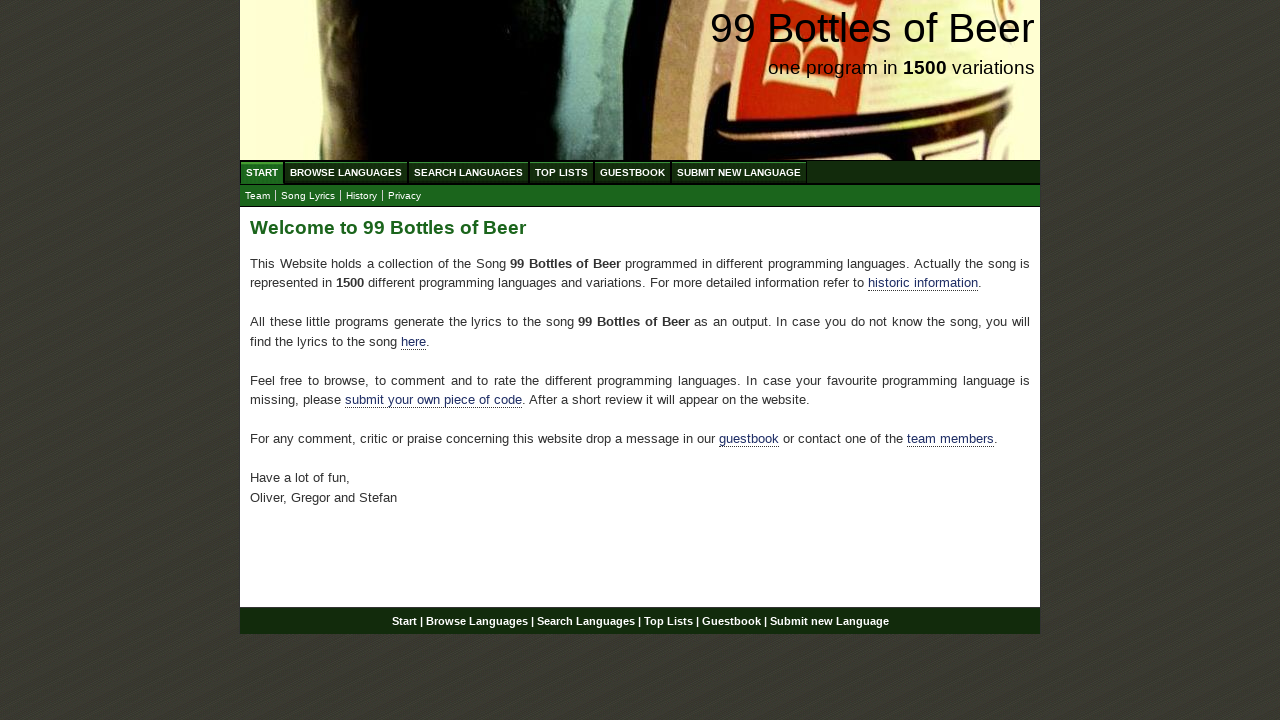

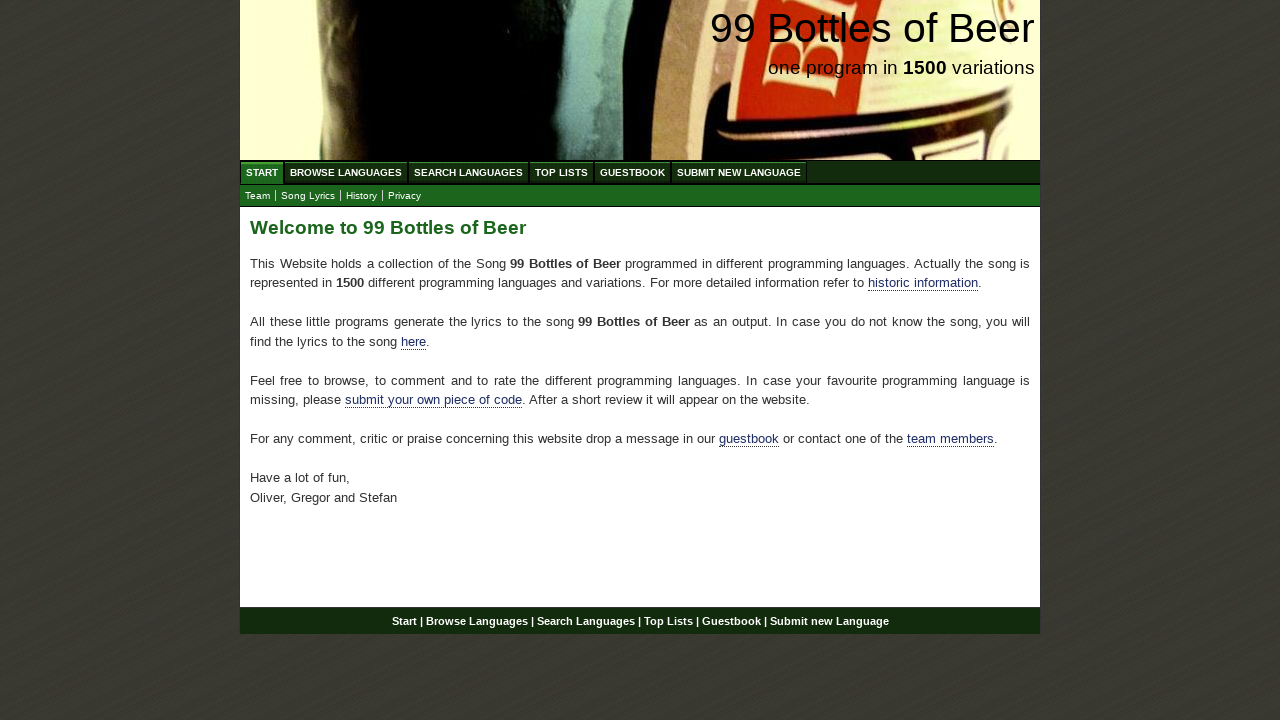